Tests drag and drop functionality on jQuery UI demo page by dragging an element from source to target within an iframe

Starting URL: https://jqueryui.com/droppable/

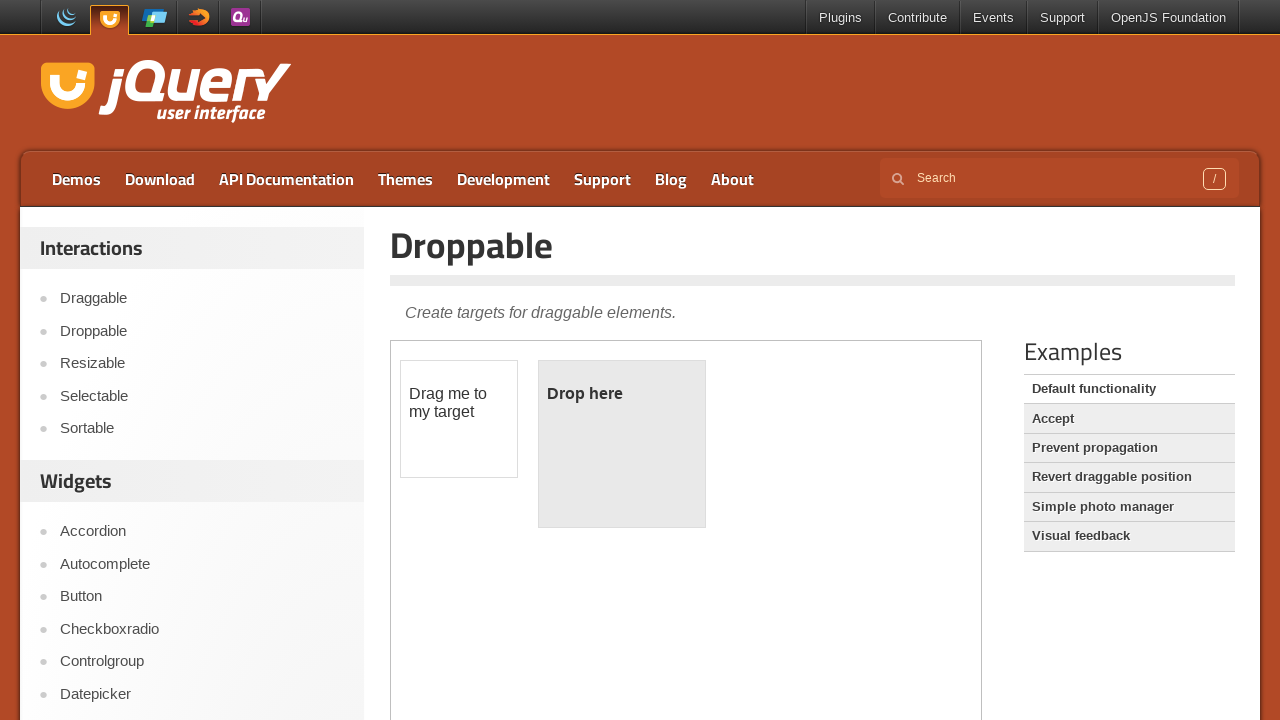

Located the demo iframe containing drag and drop elements
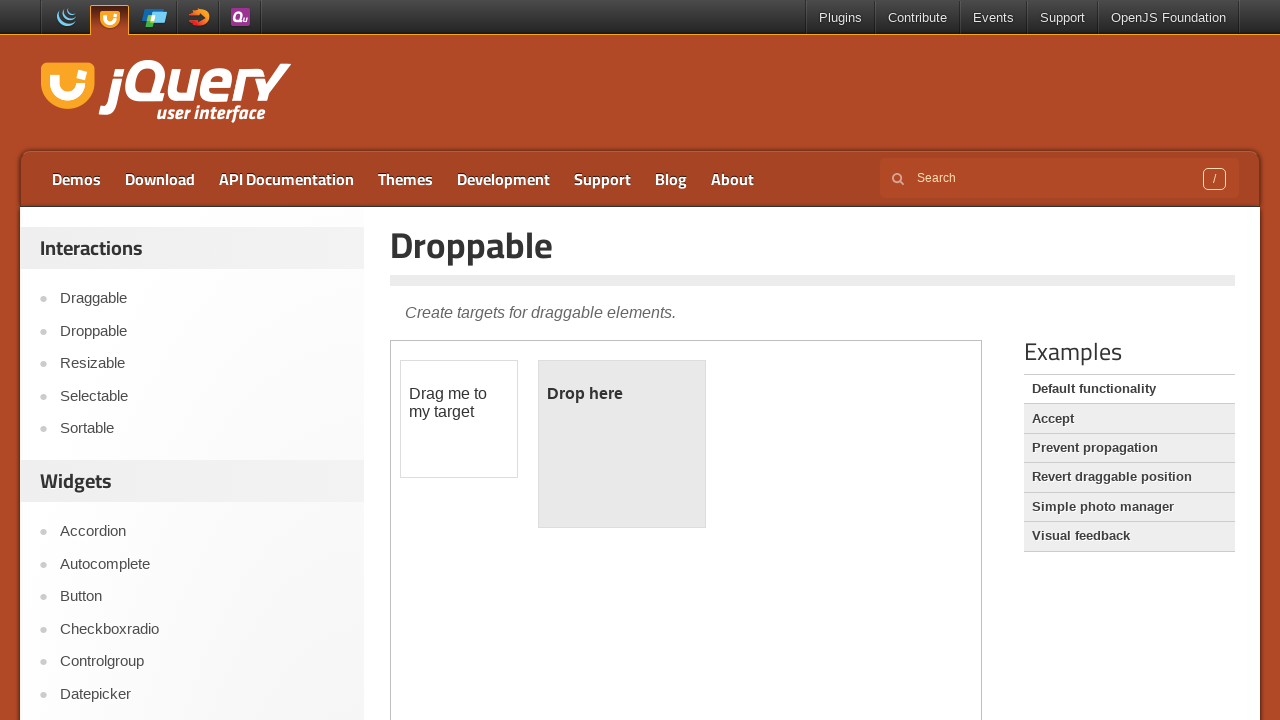

Located the draggable element with id 'draggable'
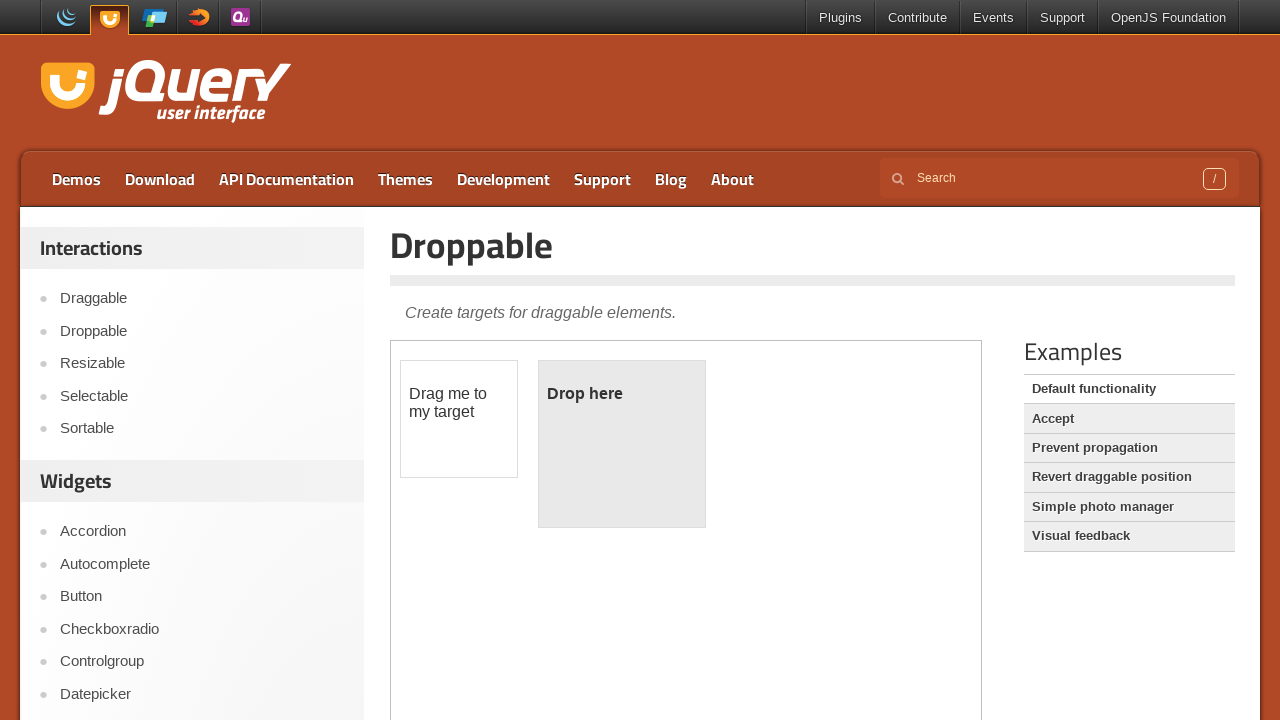

Located the droppable target element with id 'droppable'
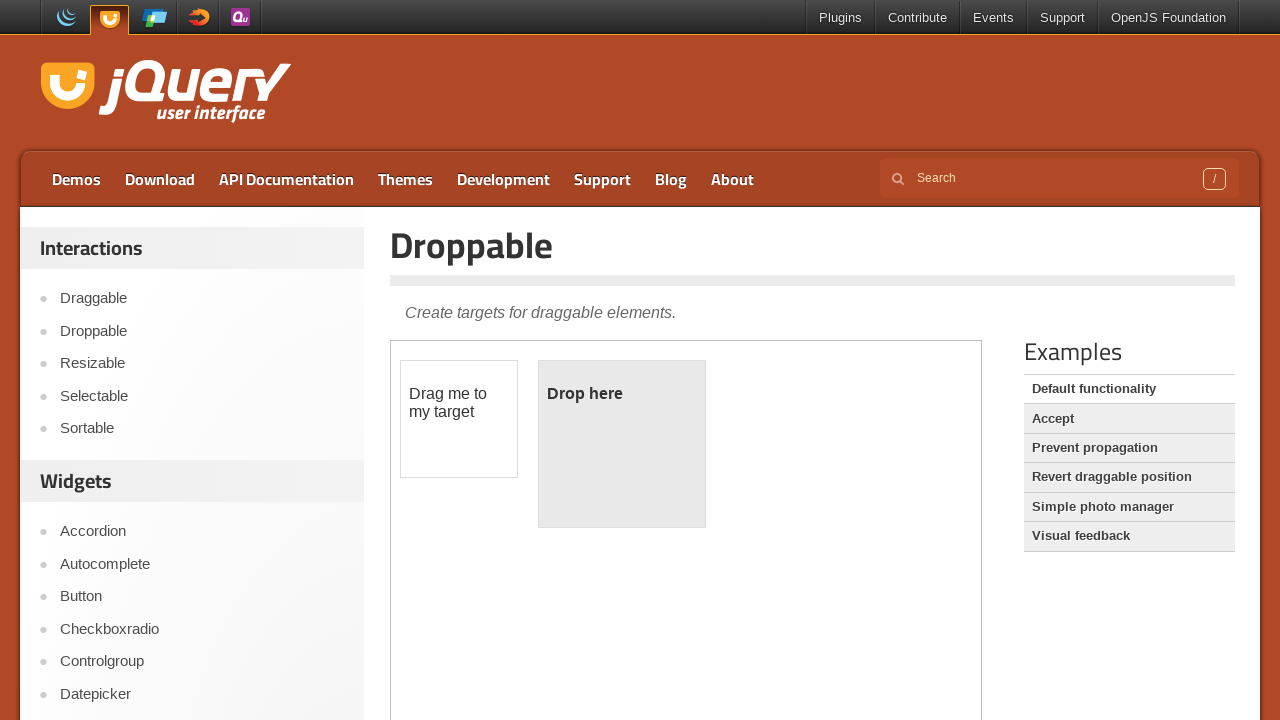

Dragged the draggable element to the droppable target at (622, 444)
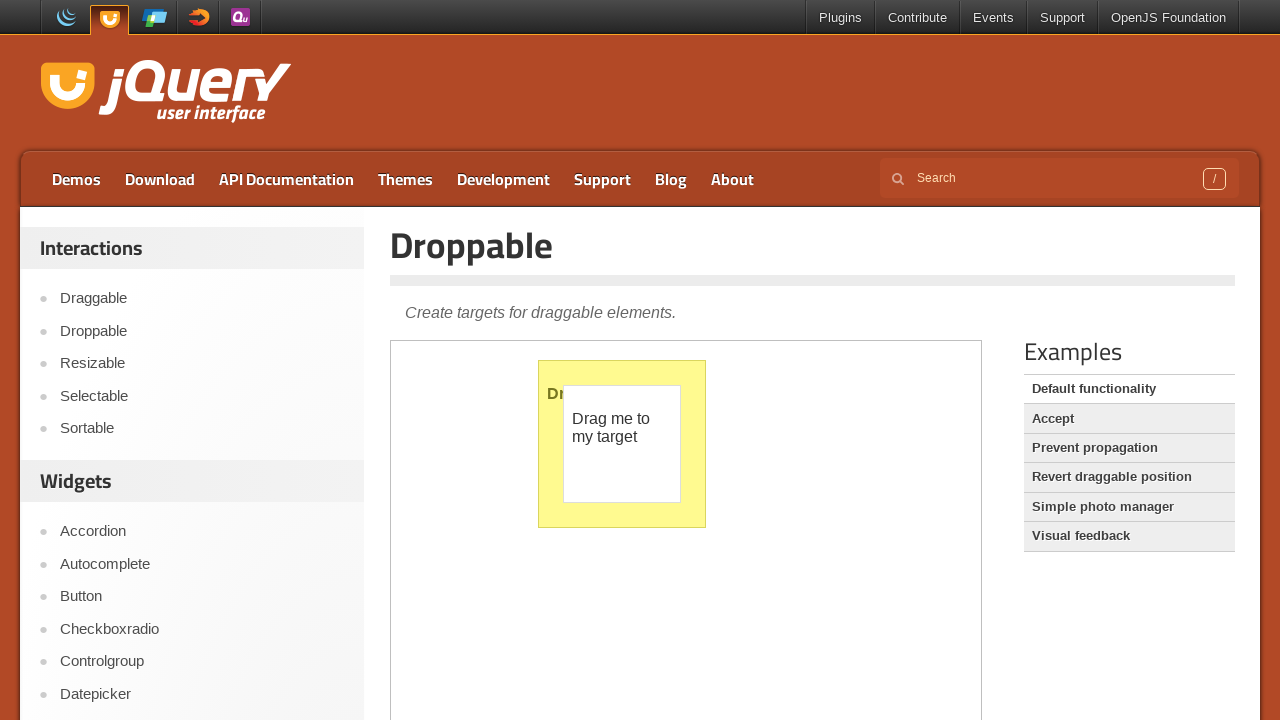

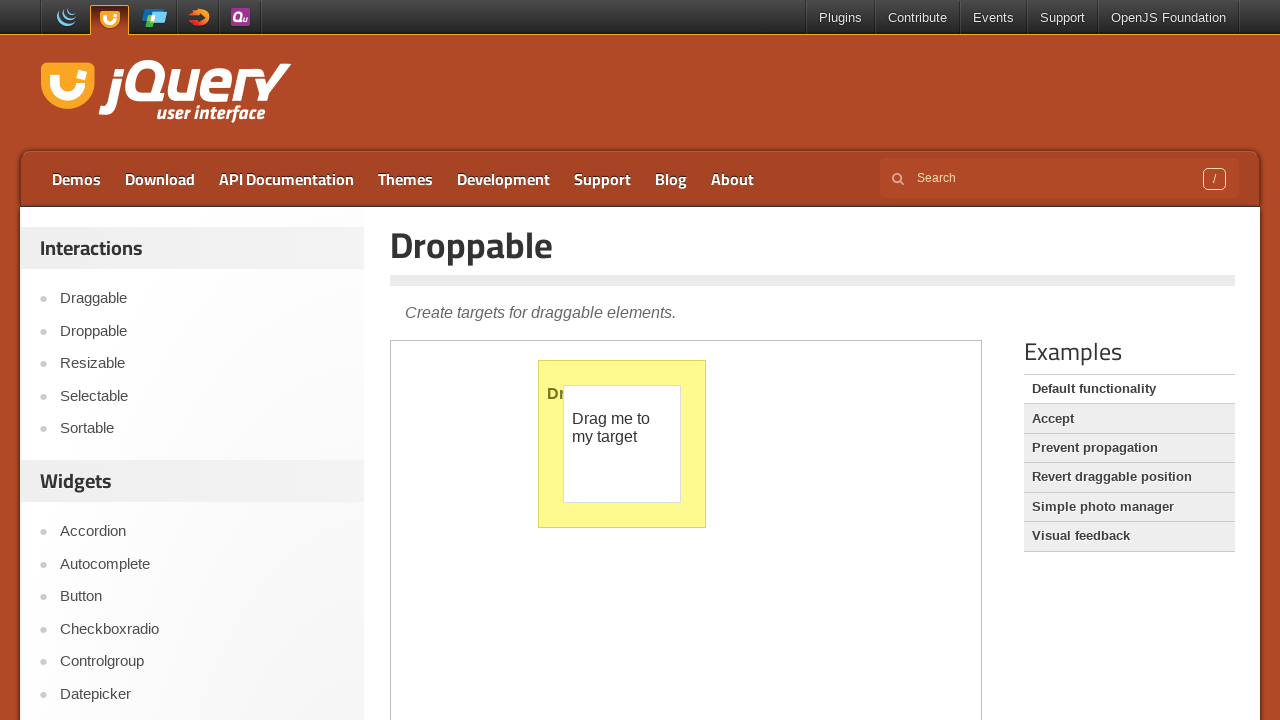